Navigates through a photography website by clicking on the first featured image on the homepage, then navigating to its detail page to view the full-resolution image.

Starting URL: https://magdeleine.co/

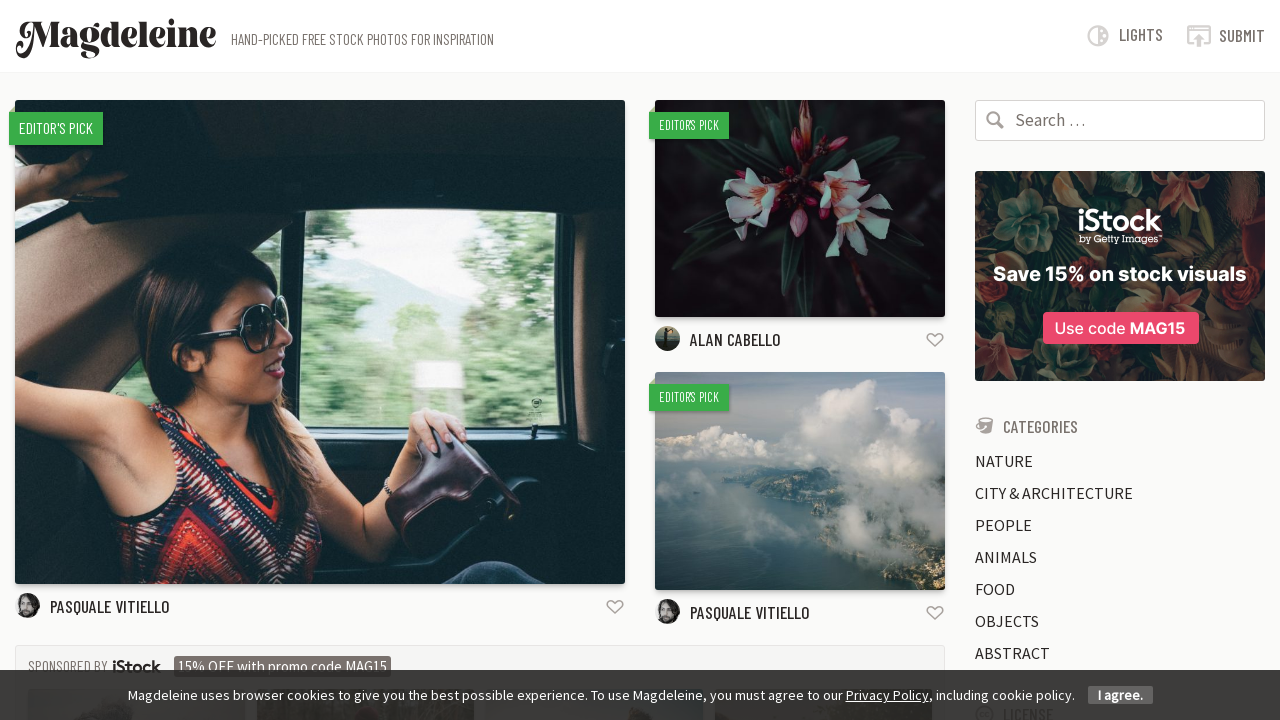

Waited for main content to load on Magdeleine homepage
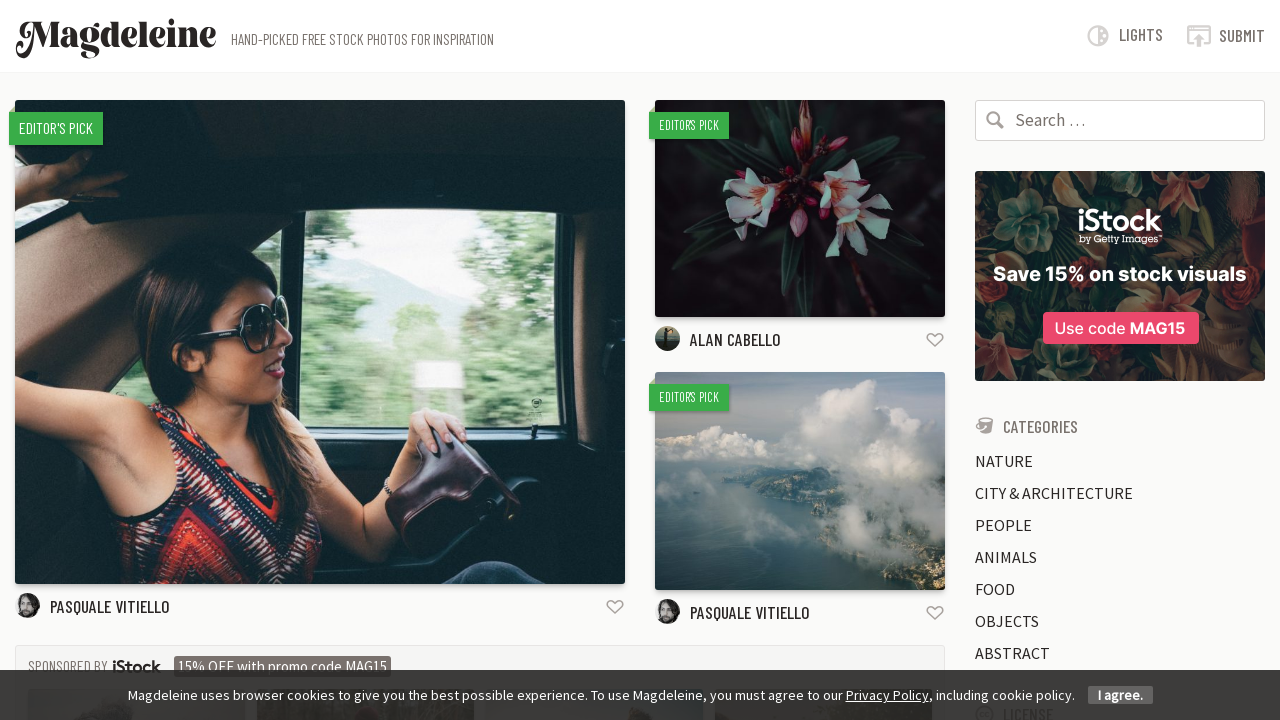

Located first featured image link on homepage
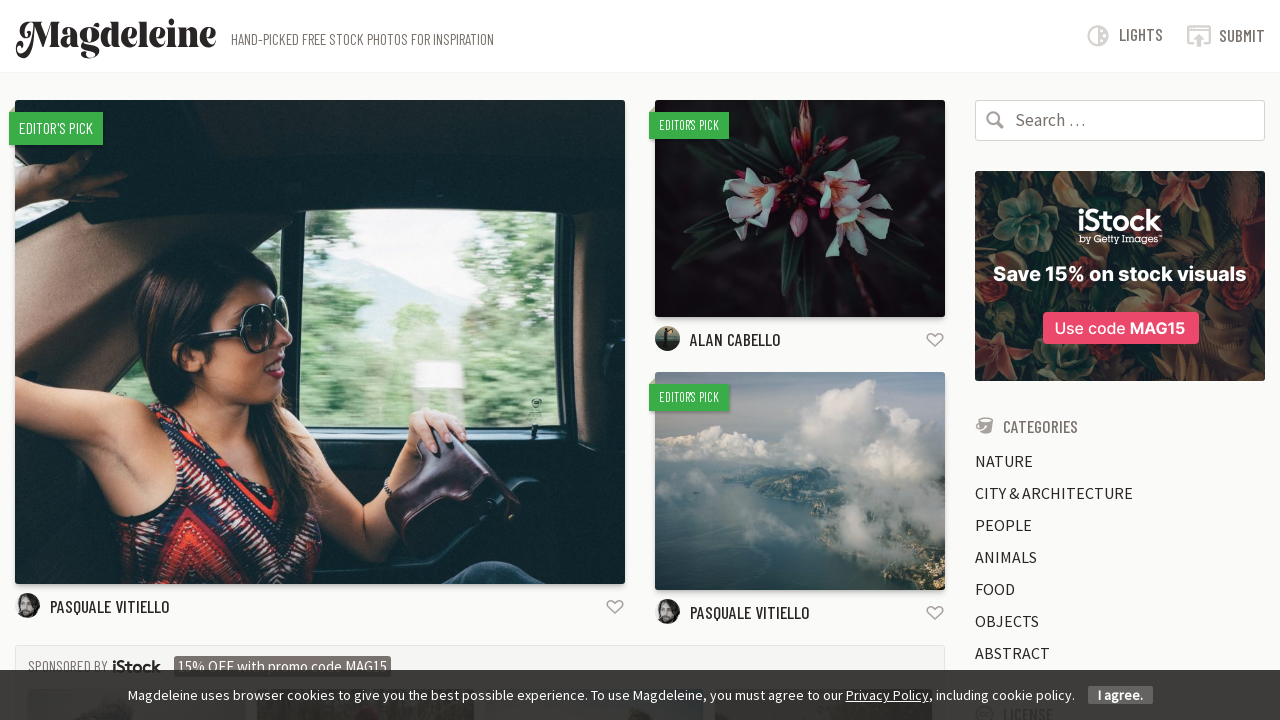

Waited for first featured image link to be ready
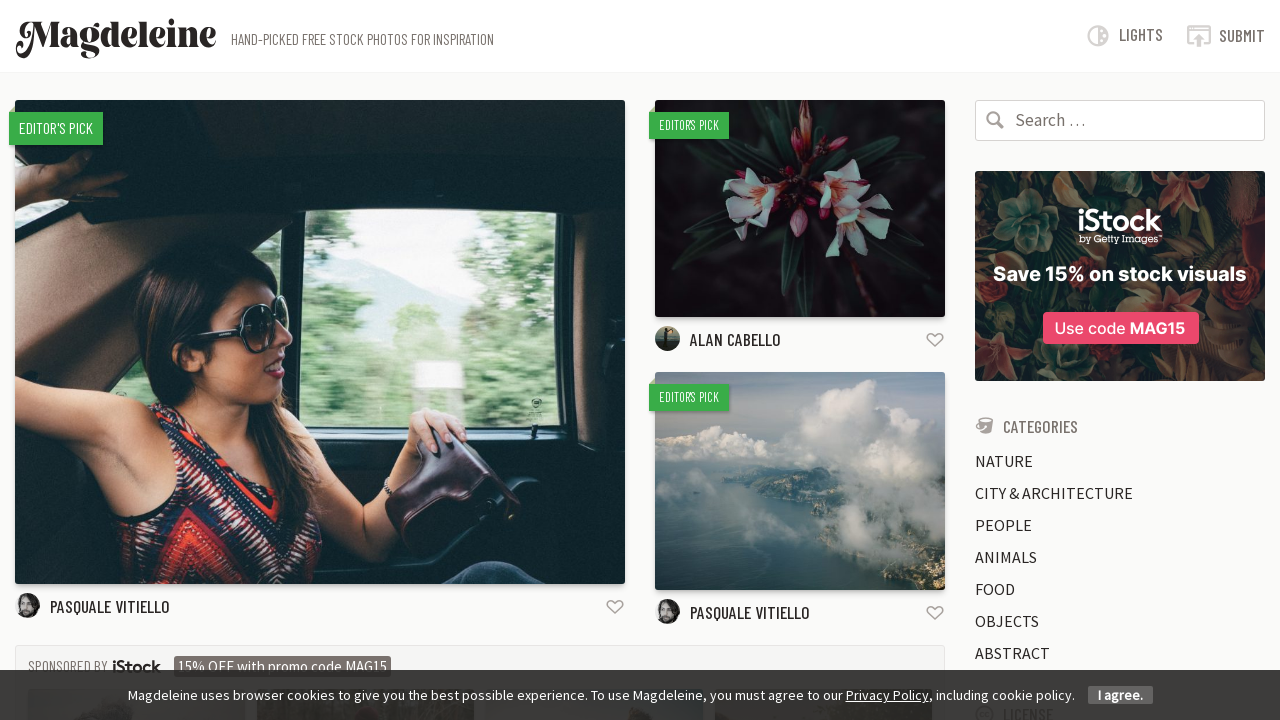

Clicked on first featured image to navigate to detail page at (320, 342) on main figure a >> nth=0
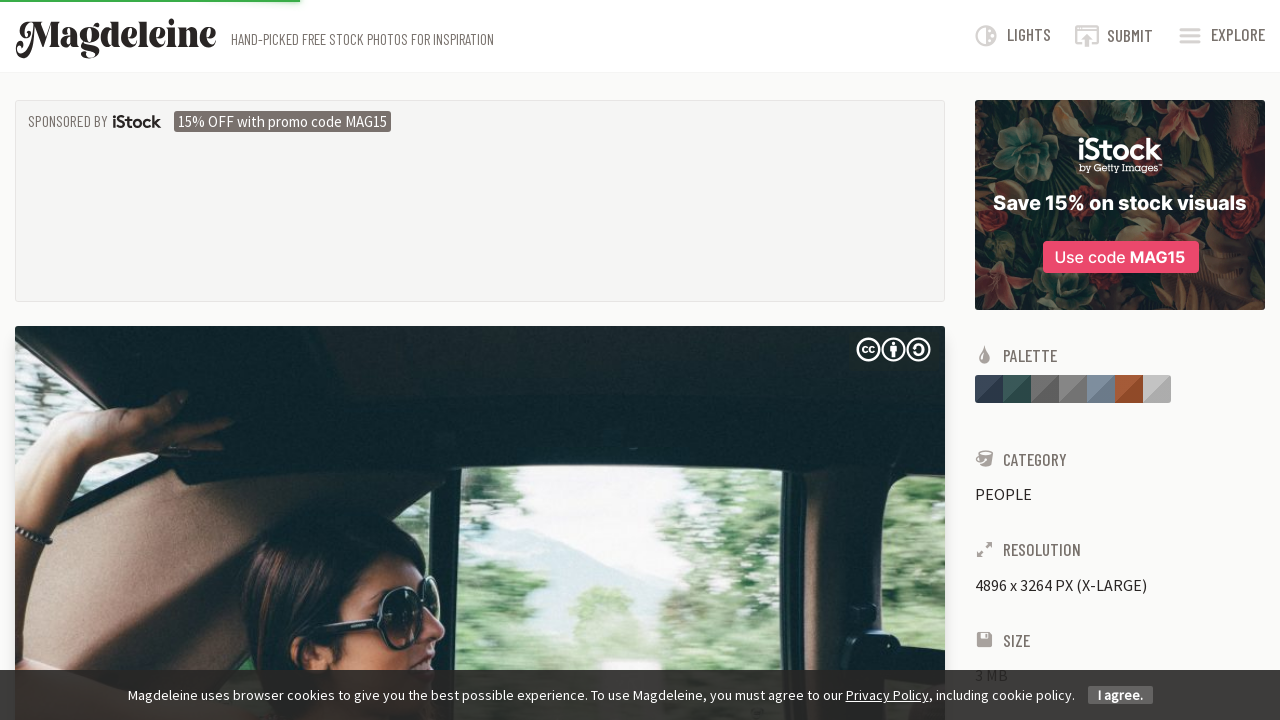

Waited for image detail page to load
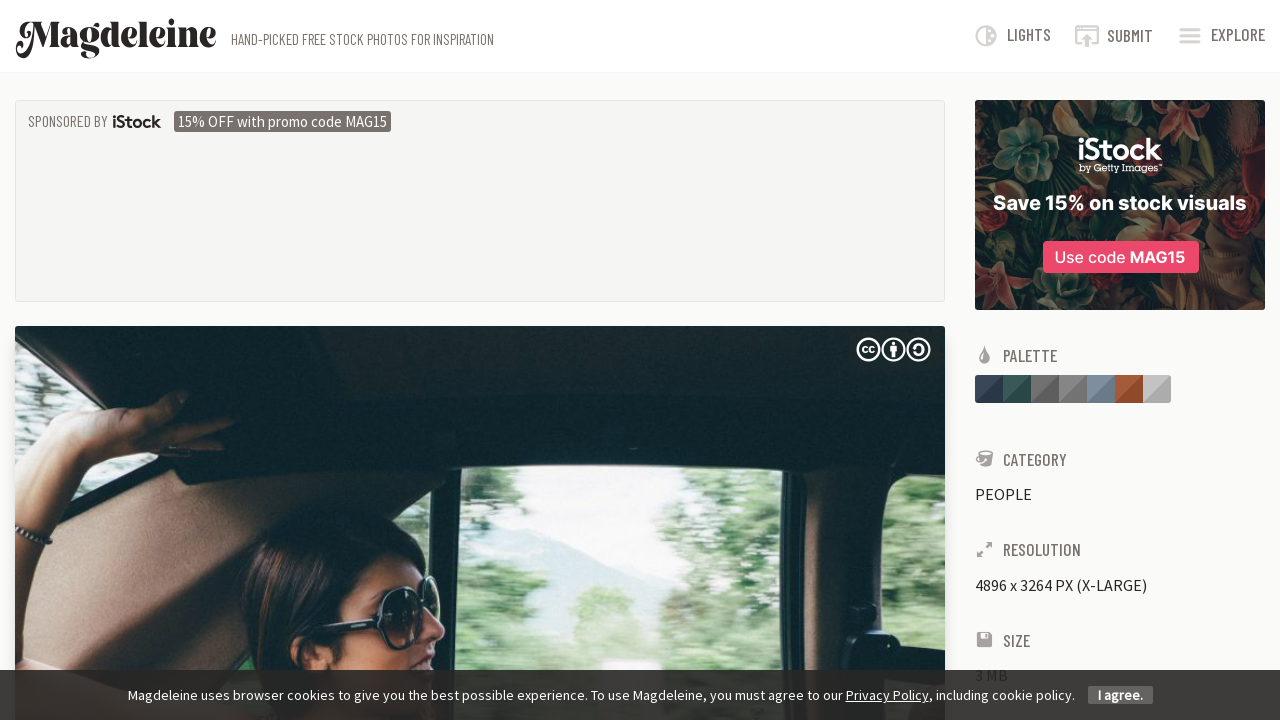

Located full-resolution image link on detail page
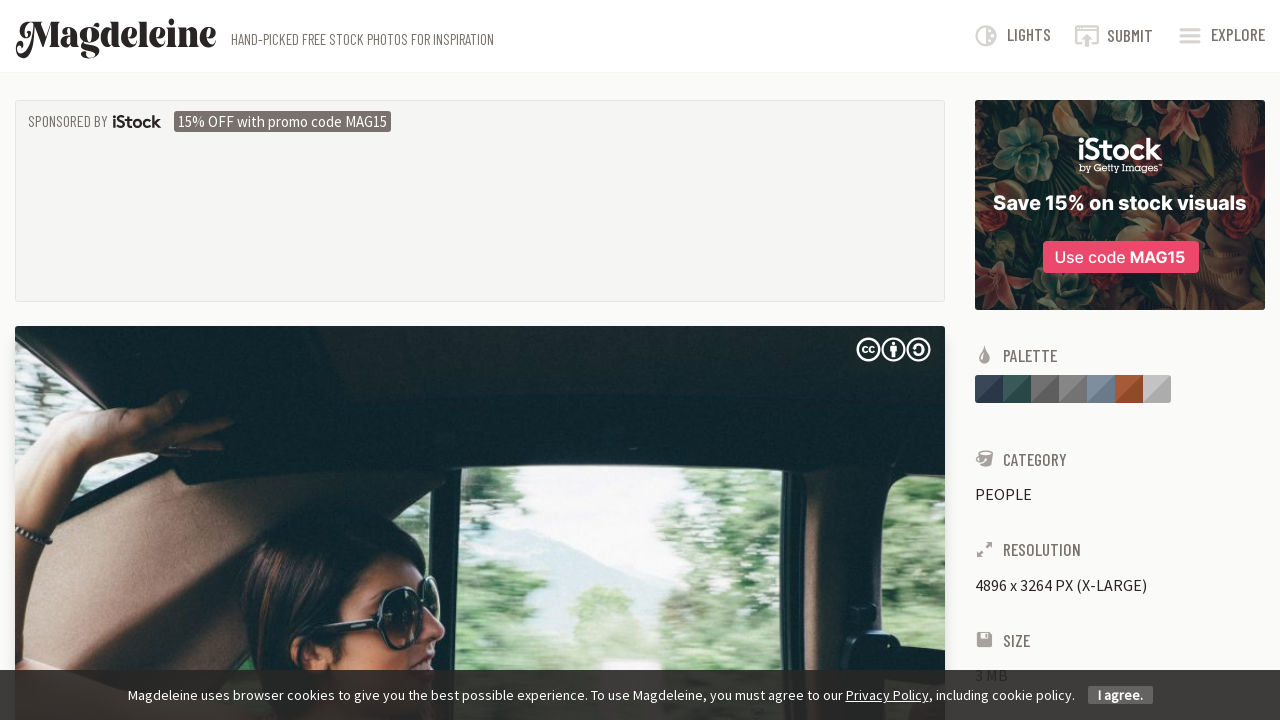

Waited for full-resolution image link to be ready
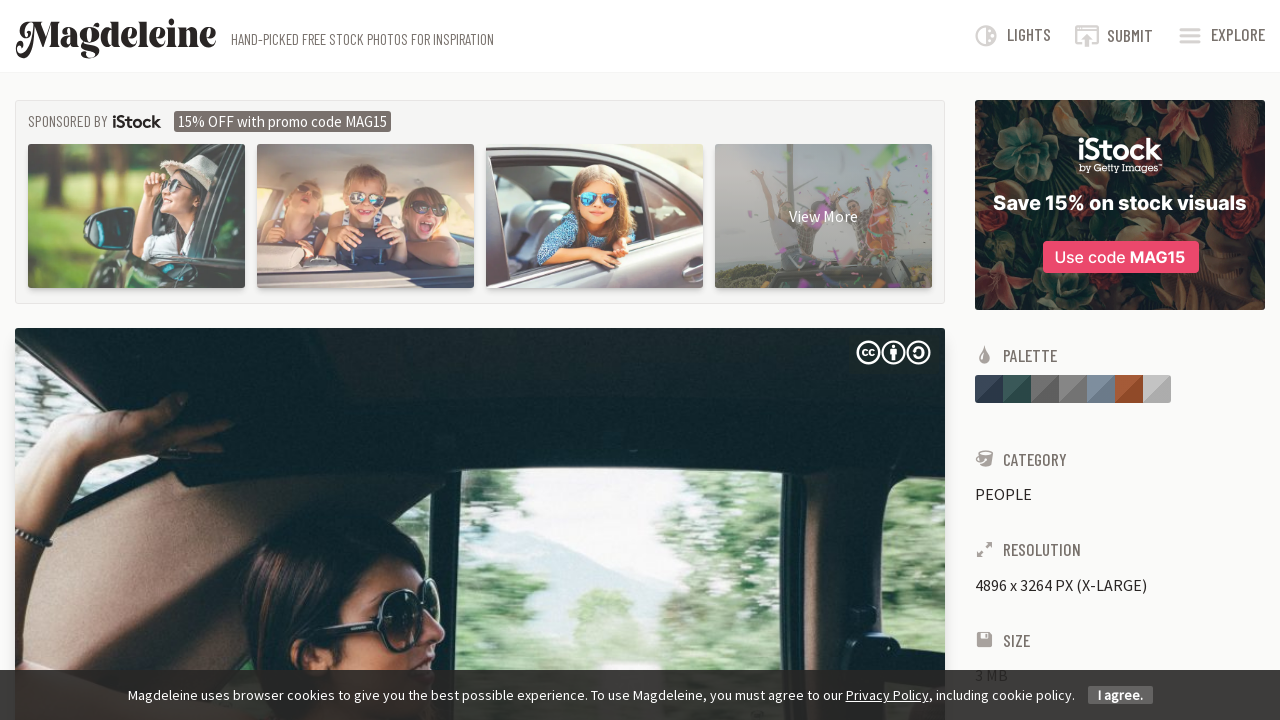

Clicked to view full-resolution image at (136, 216) on main div a >> nth=0
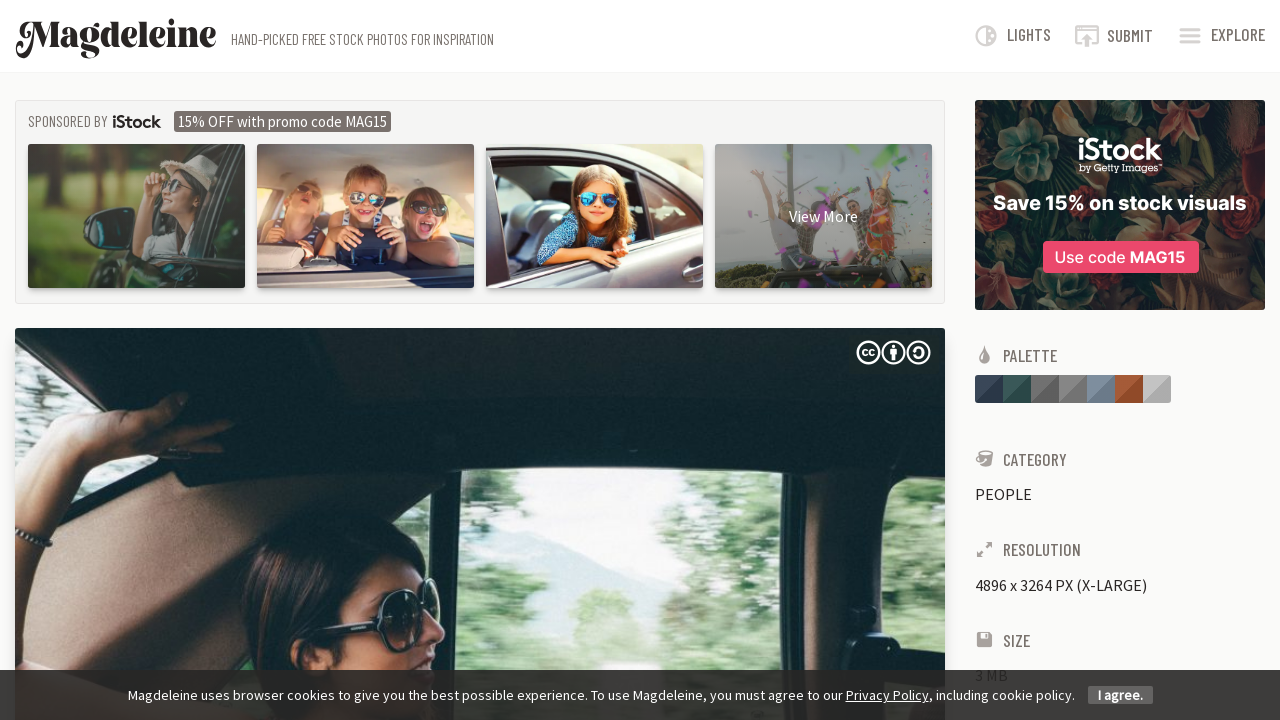

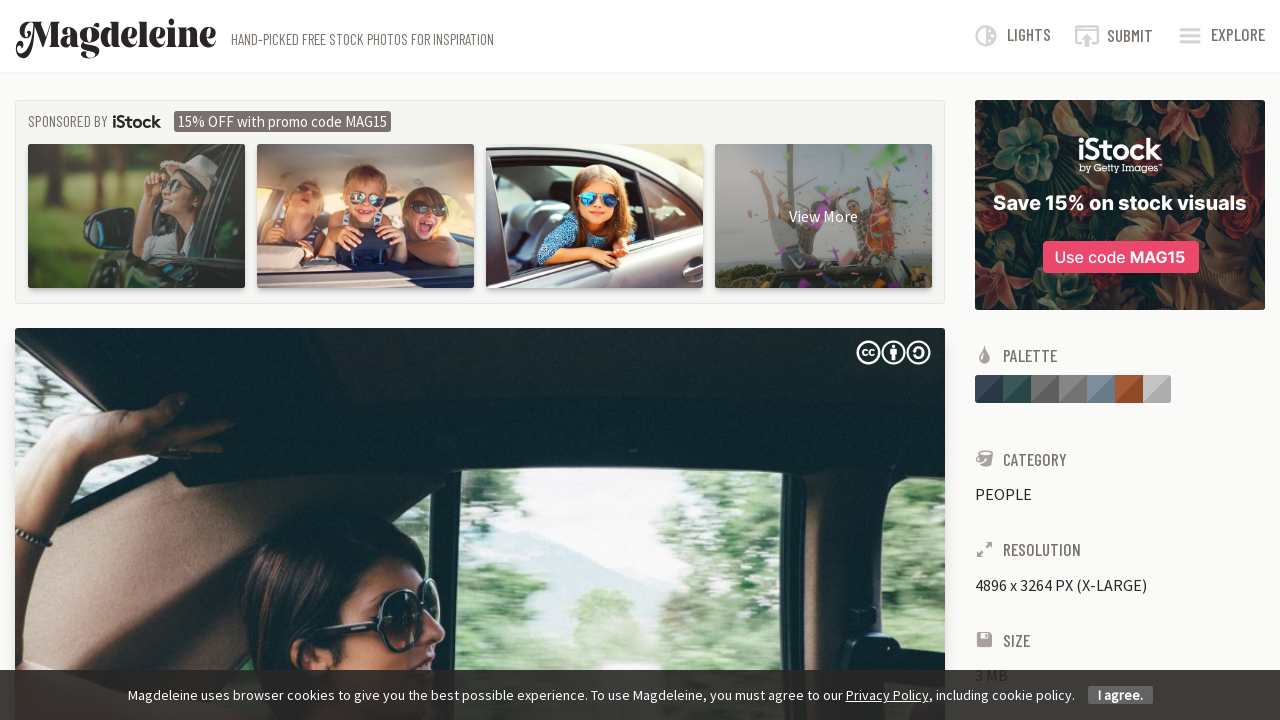